Navigates to a Spanish consulate appointment page, clicks on the "ELEGIR FECHA Y HORA" (Choose Date and Time) link, handles any continue buttons, and checks if appointment slots are available by looking for availability text on the page.

Starting URL: https://www.exteriores.gob.es/Consulados/miami/es/ServiciosConsulares/Paginas/Ley-de-Memoria-Democr%C3%A1tica-supuesto-1A.aspx

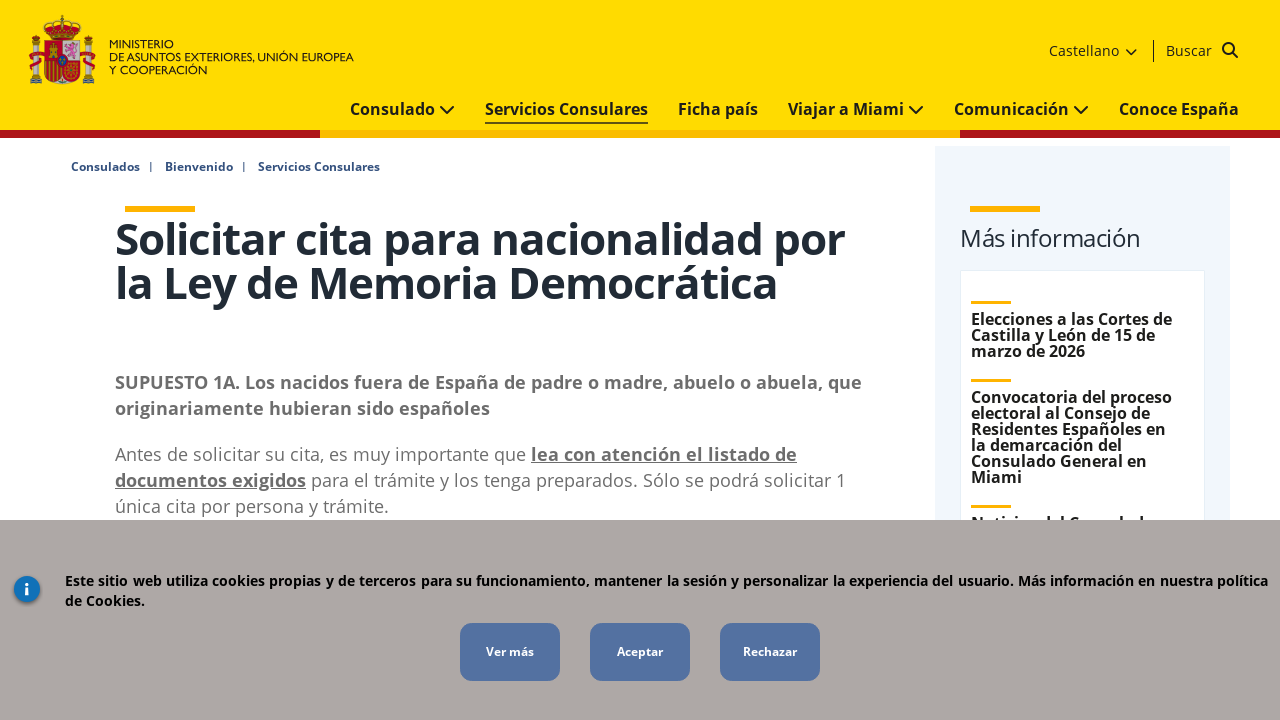

Waited for page to load with networkidle state
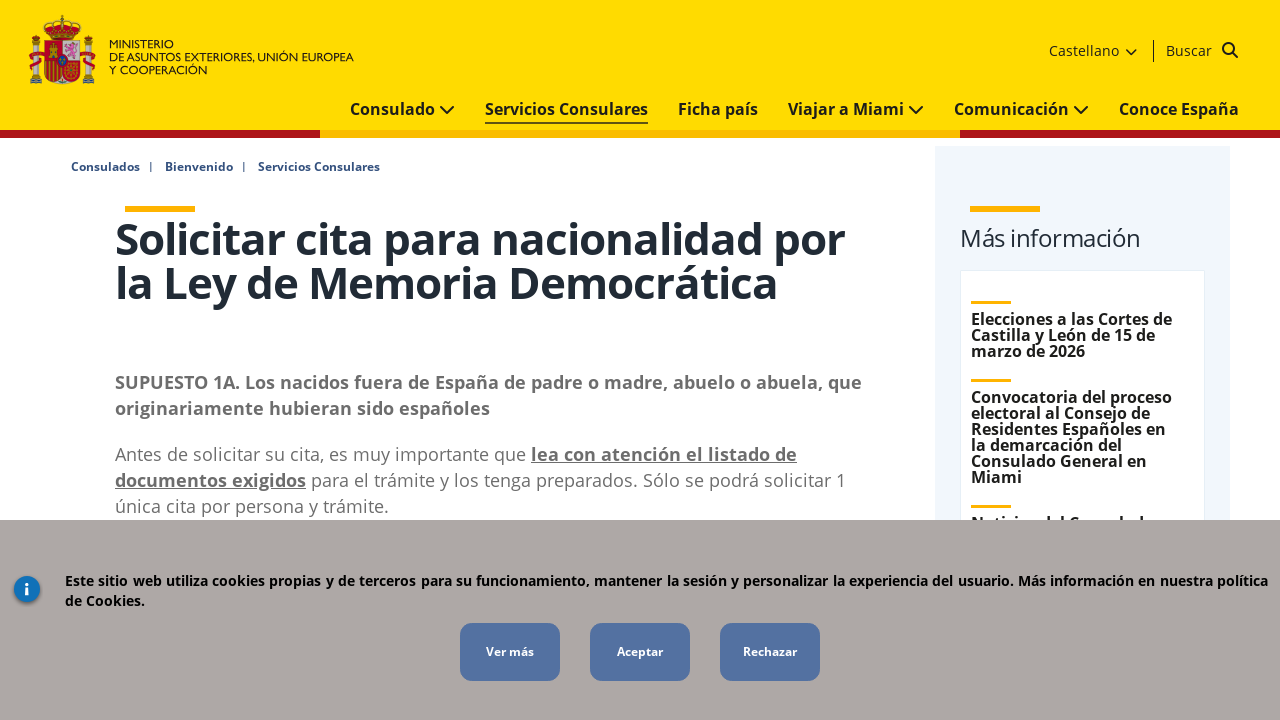

Waited for page navigation after clicking the link
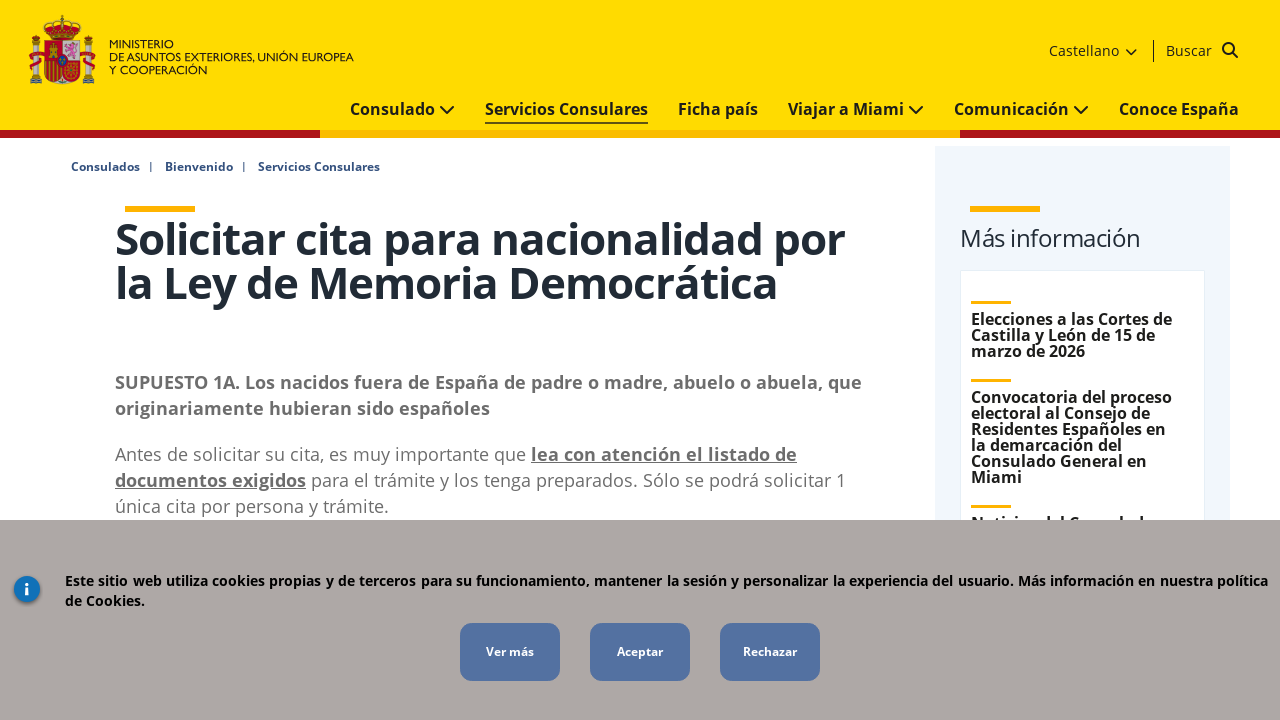

Set up dialog suppression for JavaScript alerts
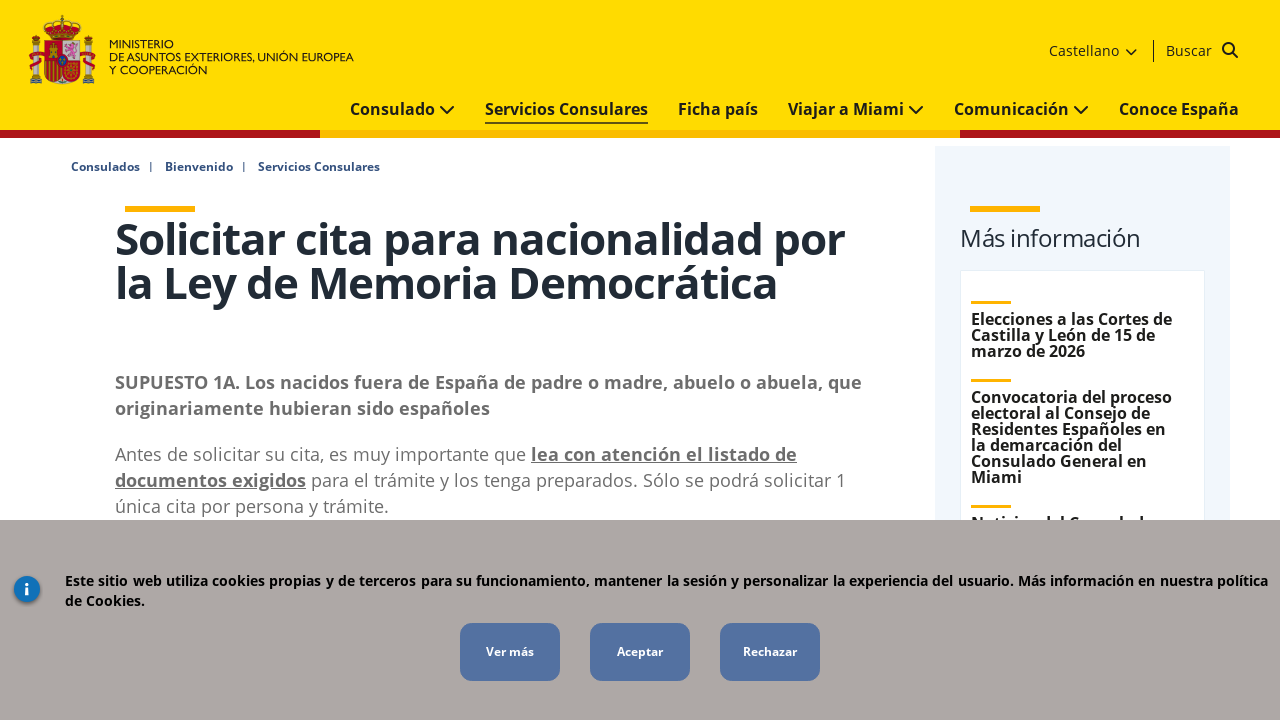

Clicked continue button at (640, 652) on xpath=//input[@type='submit'] >> nth=0
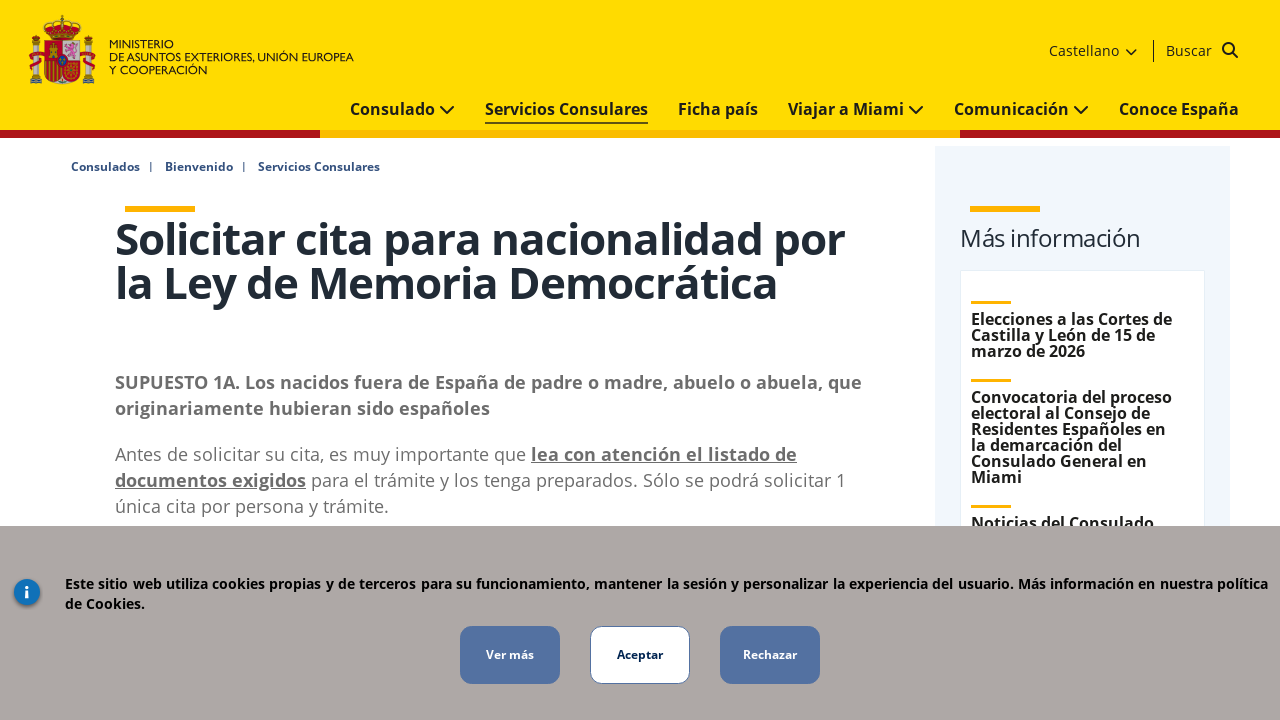

Waited for page to load after clicking continue button
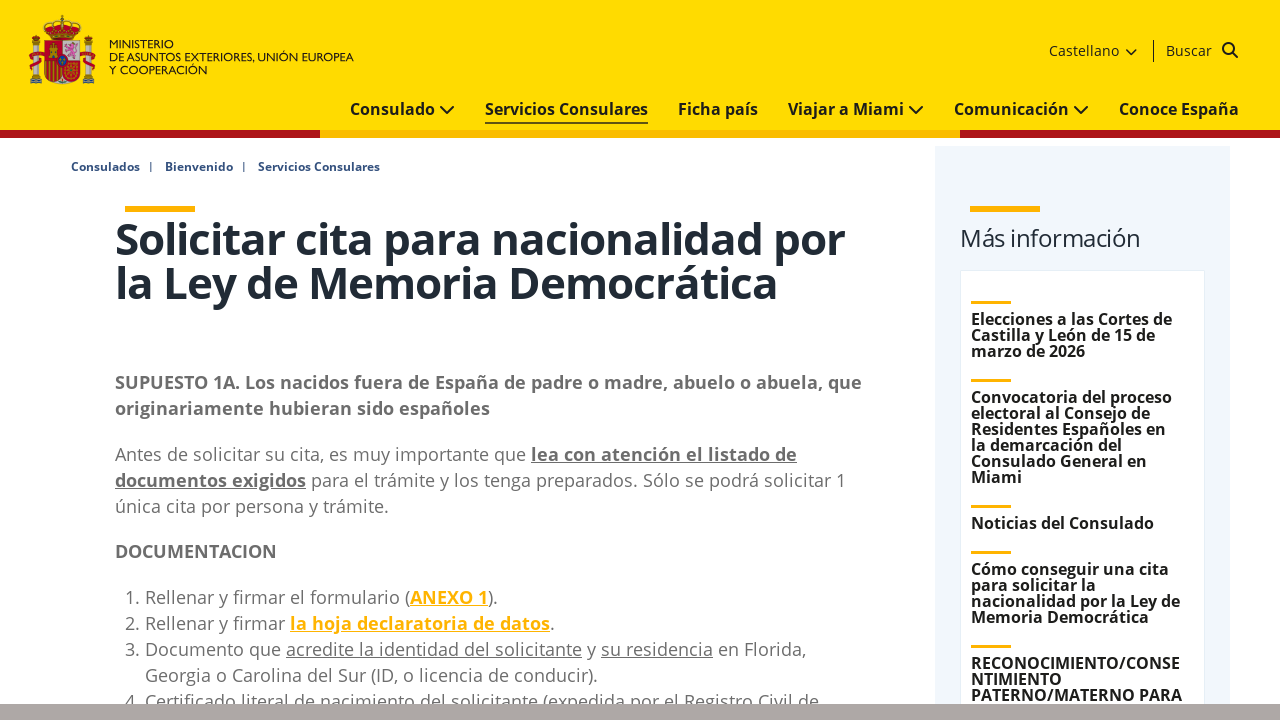

Waited for all loading indicators to disappear
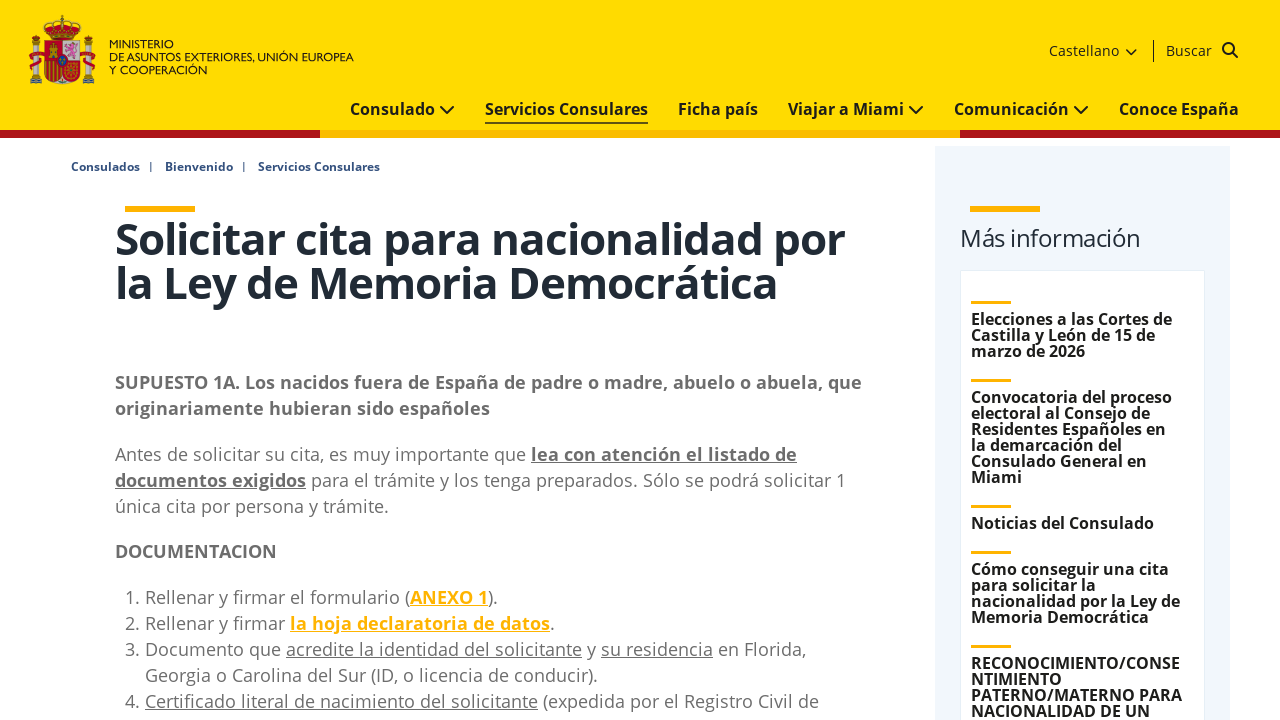

Additional wait for page content to fully render
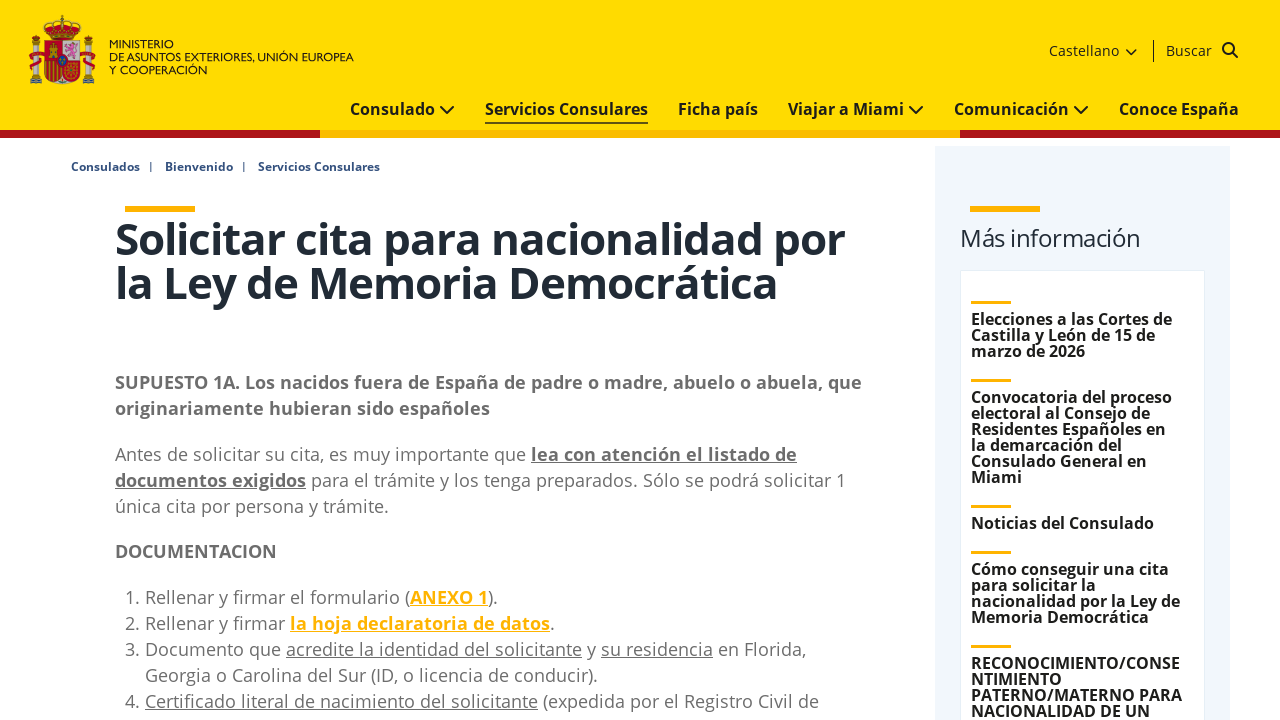

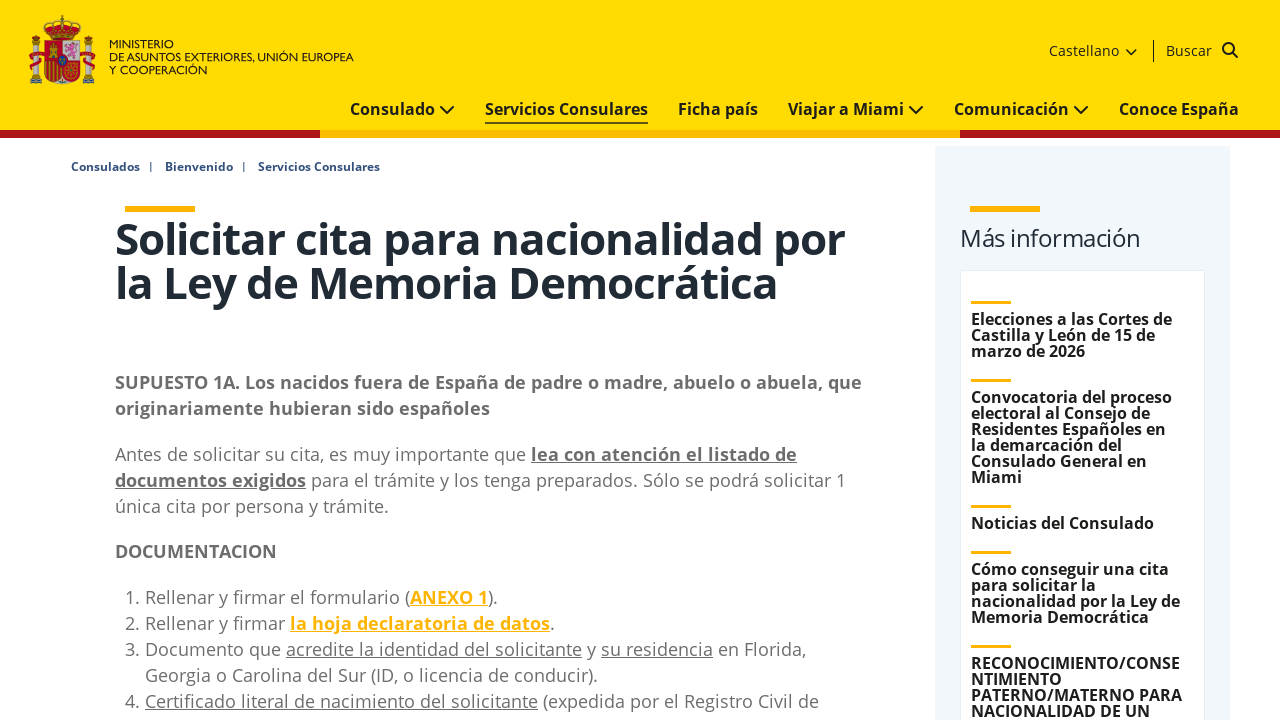